Tests a searchable dropdown component by typing search terms and selecting countries from the filtered results

Starting URL: https://react.semantic-ui.com/maximize/dropdown-example-search-selection/

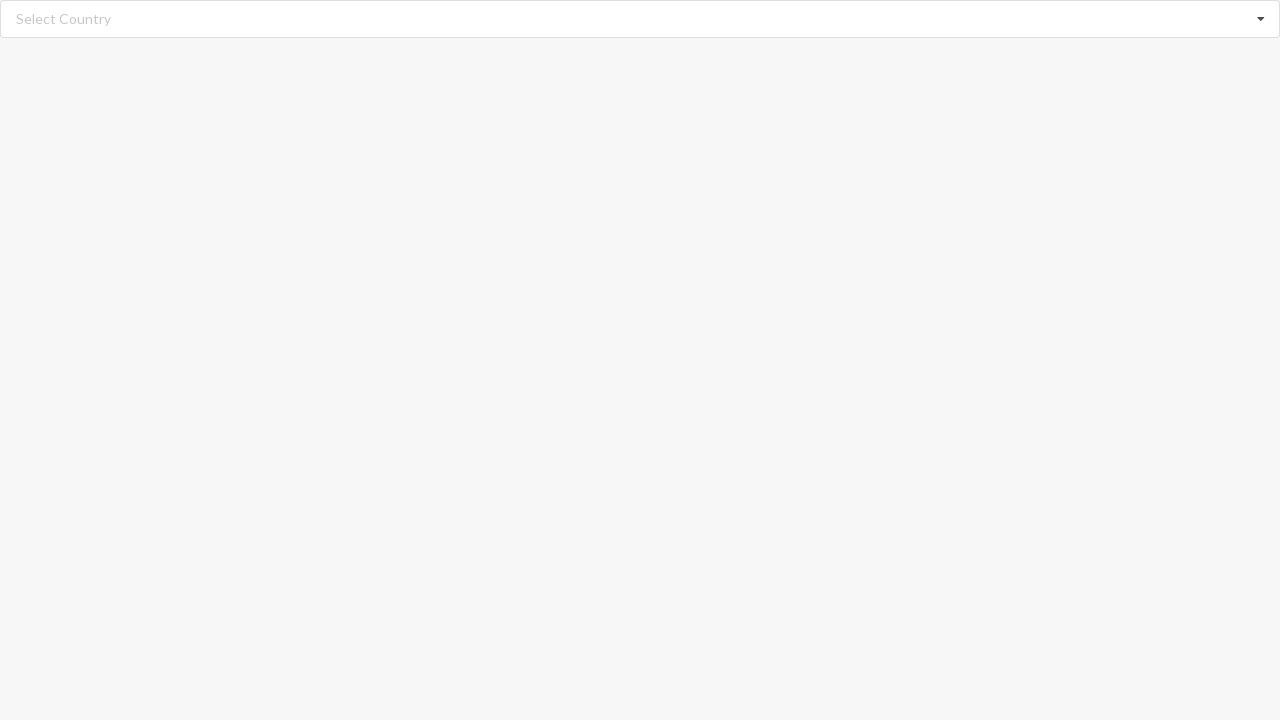

Filled search field with 'Afghanistan' on input.search
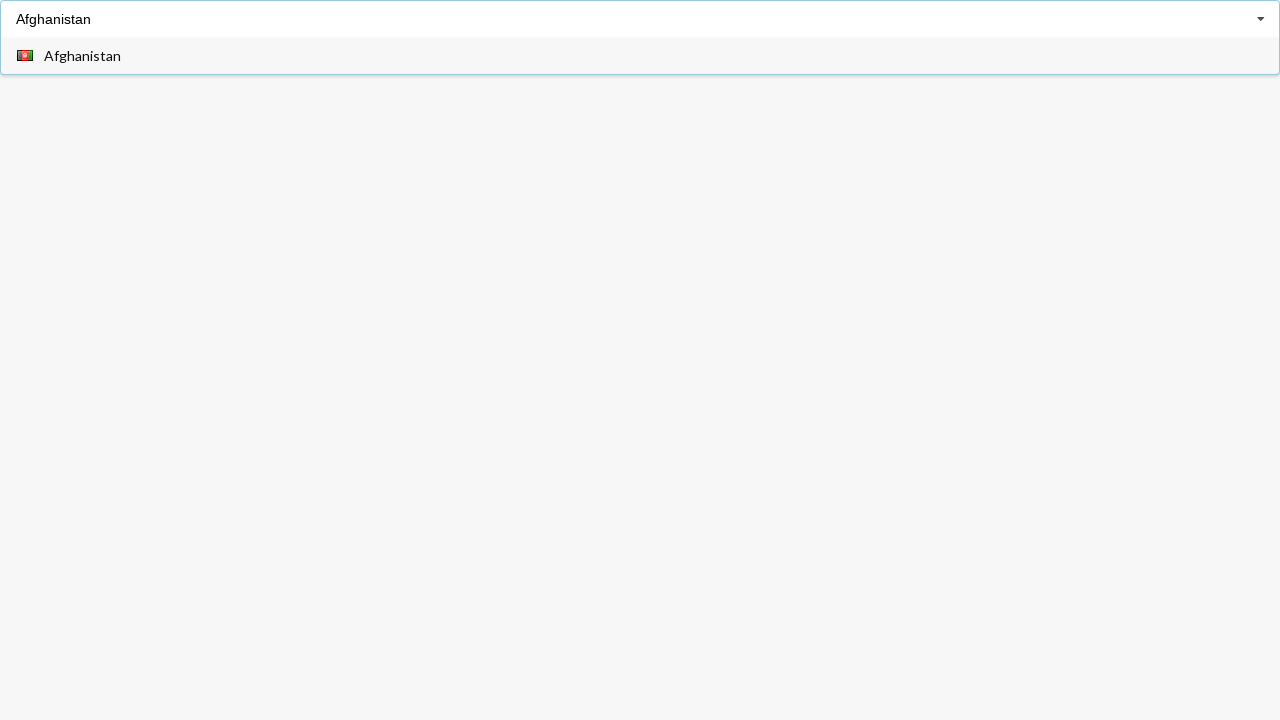

Waited for Afghanistan dropdown item to appear
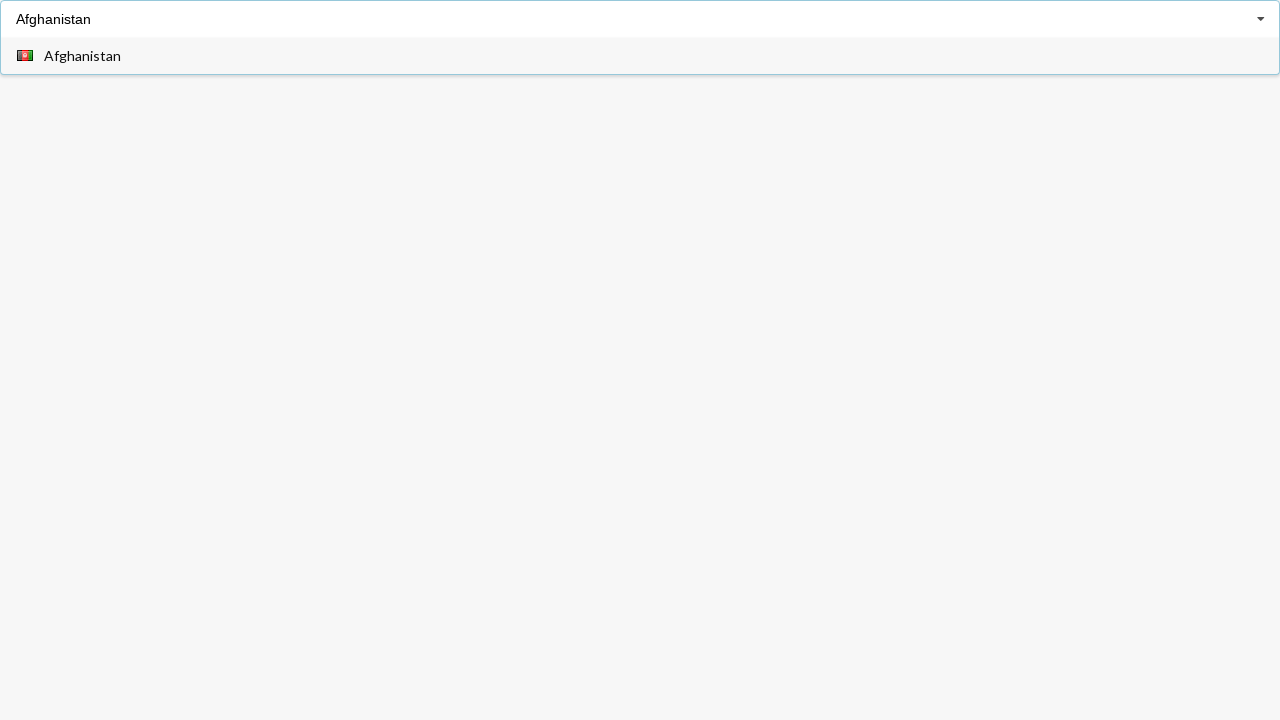

Clicked on Afghanistan from dropdown results at (82, 56) on div.selected.item>span:has-text('Afghanistan')
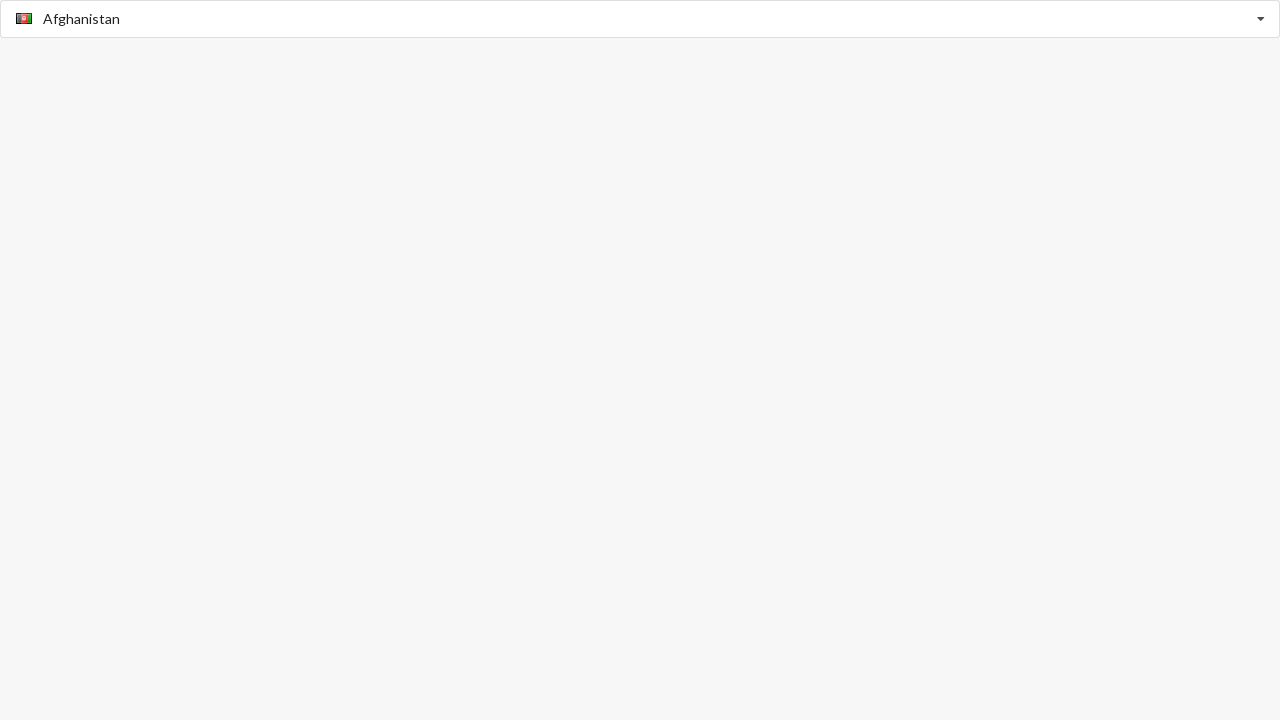

Verified that Afghanistan was selected
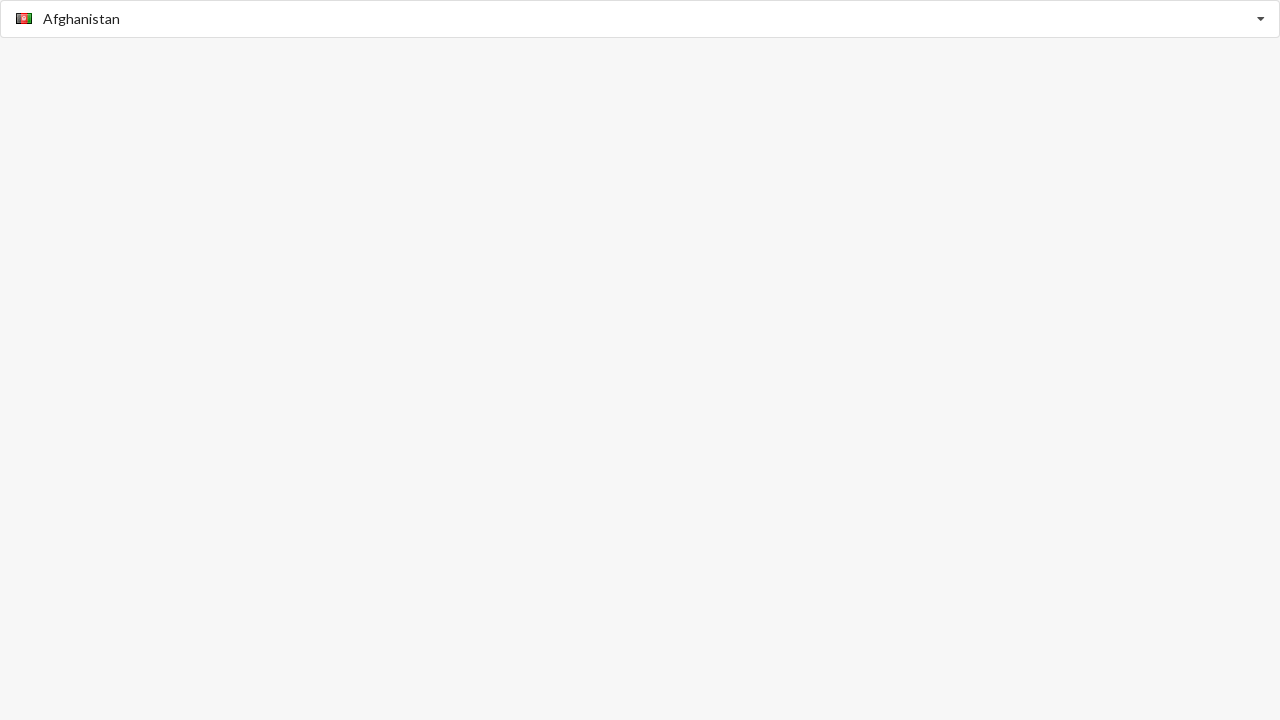

Filled search field with 'Benin' on input.search
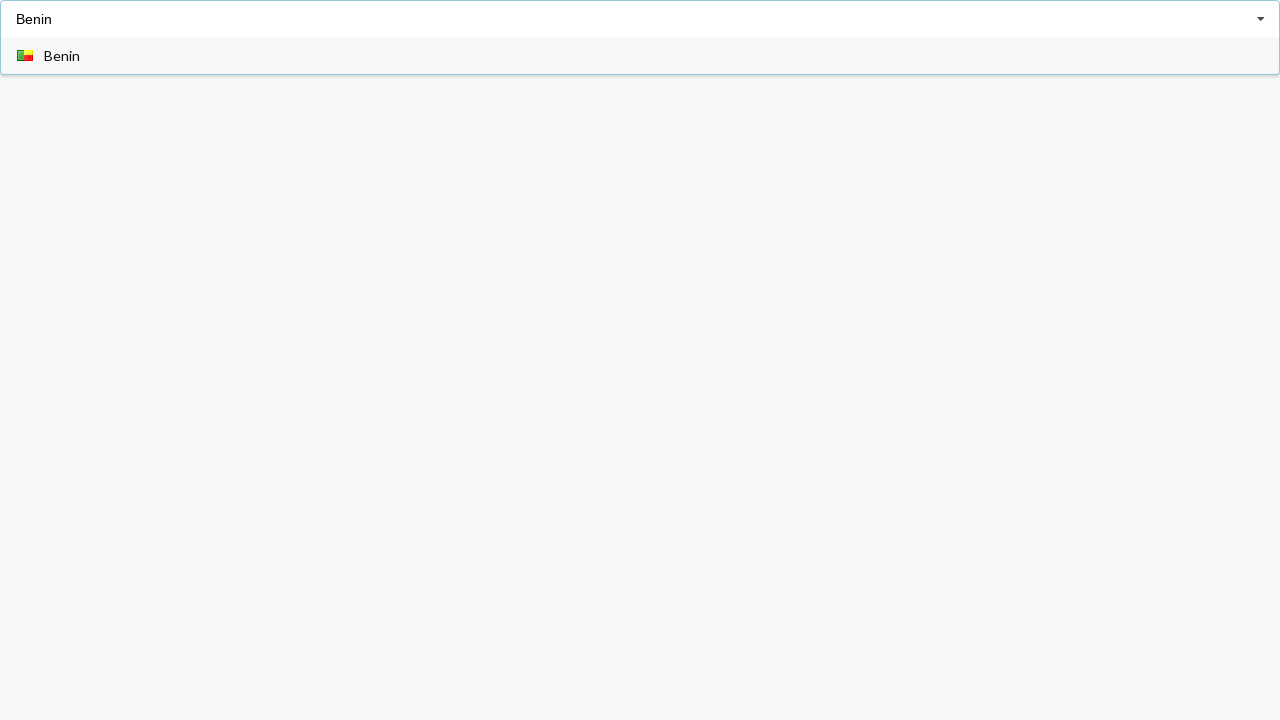

Waited for Benin dropdown item to appear
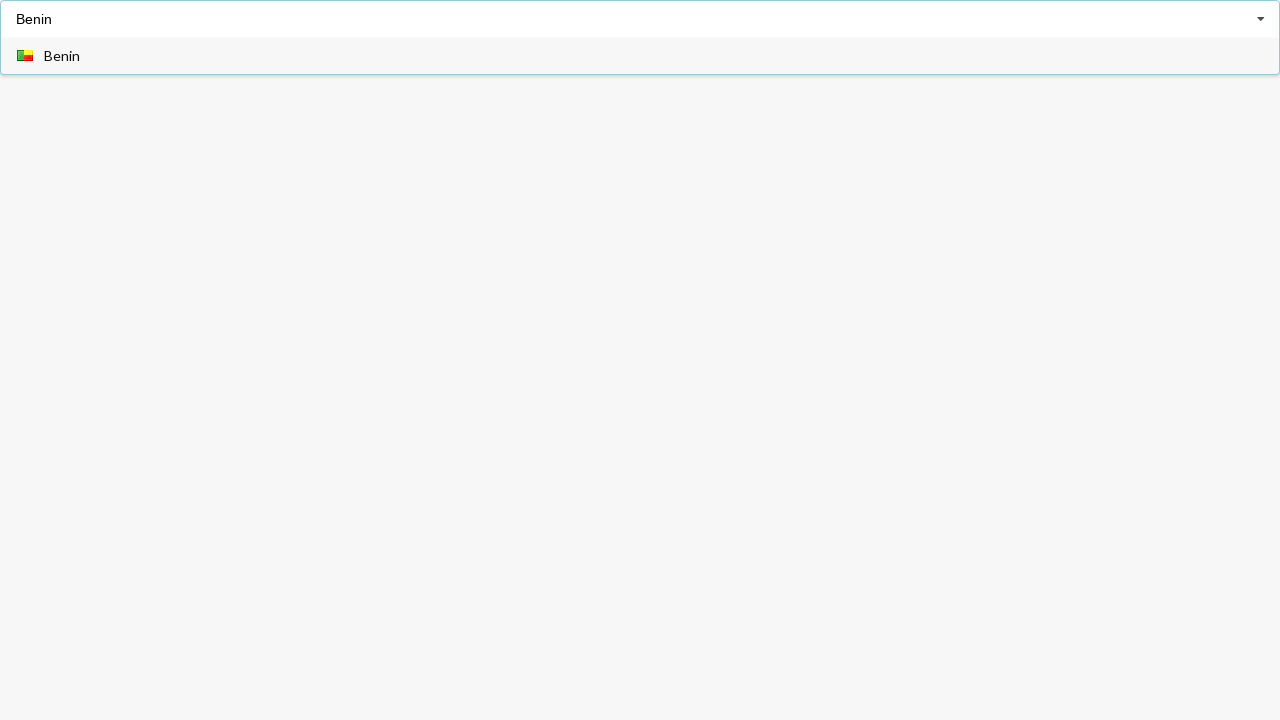

Clicked on Benin from dropdown results at (62, 56) on div.selected.item>span:has-text('Benin')
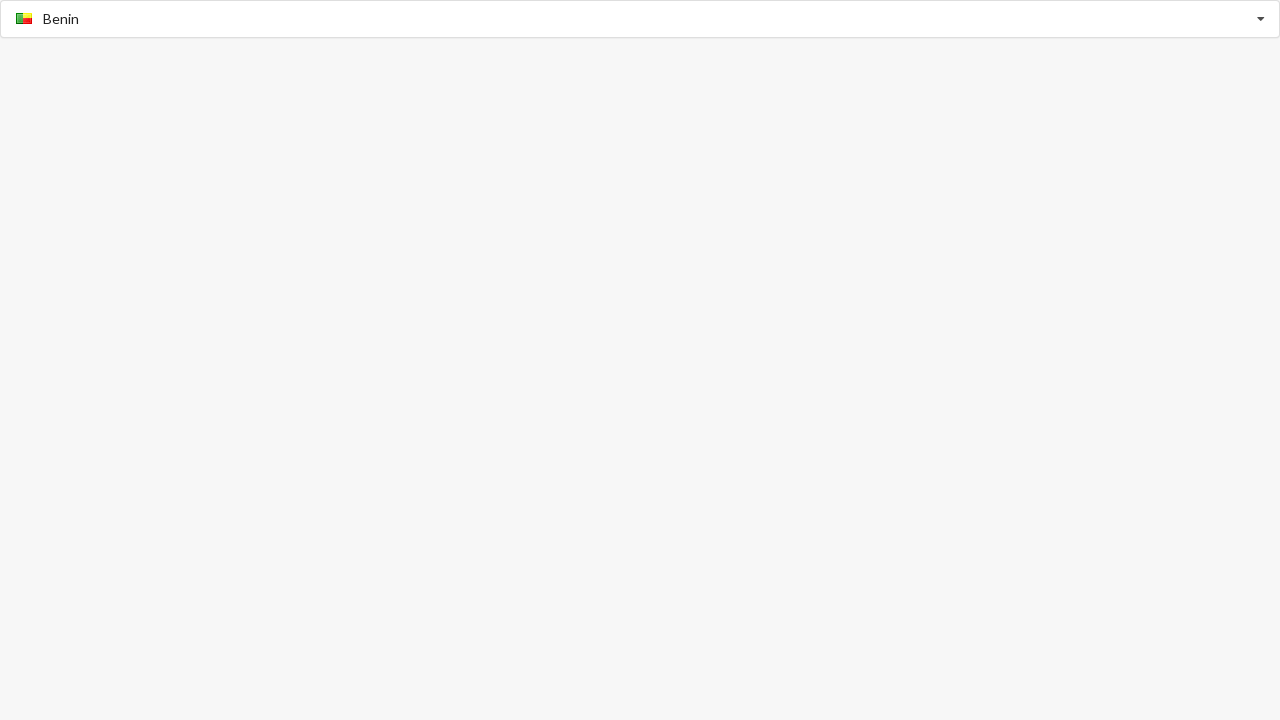

Verified that Benin was selected
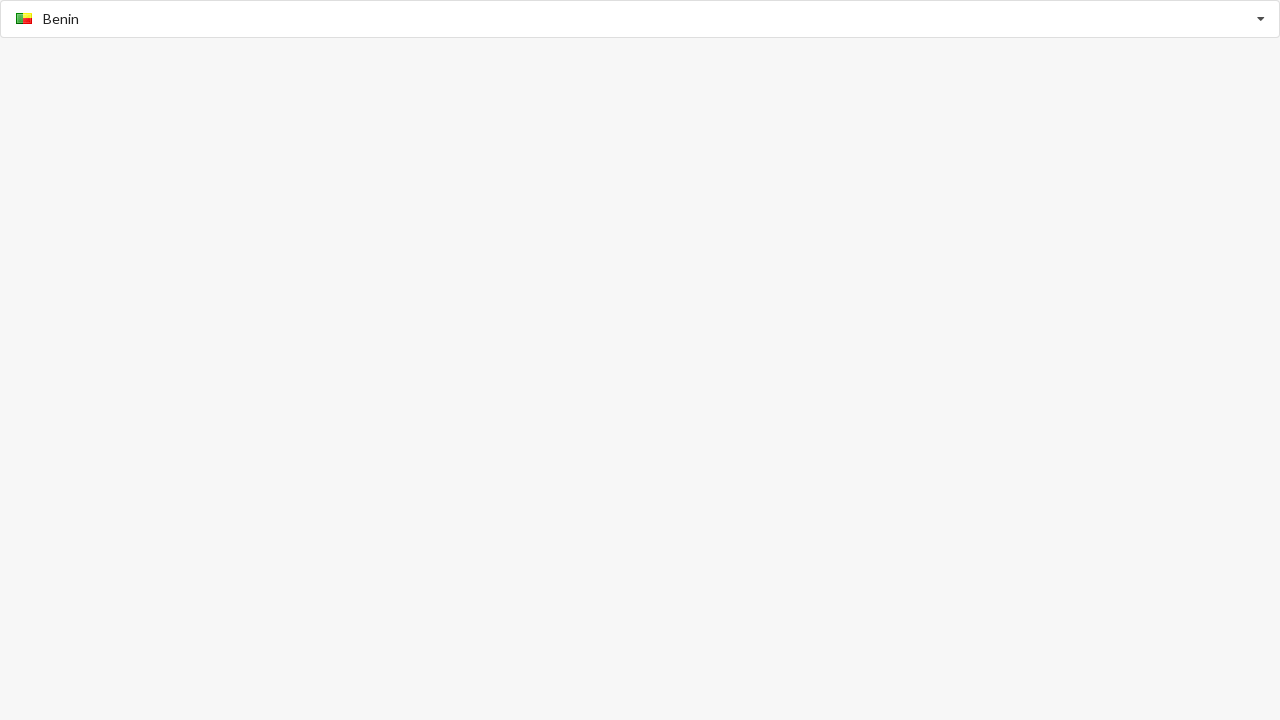

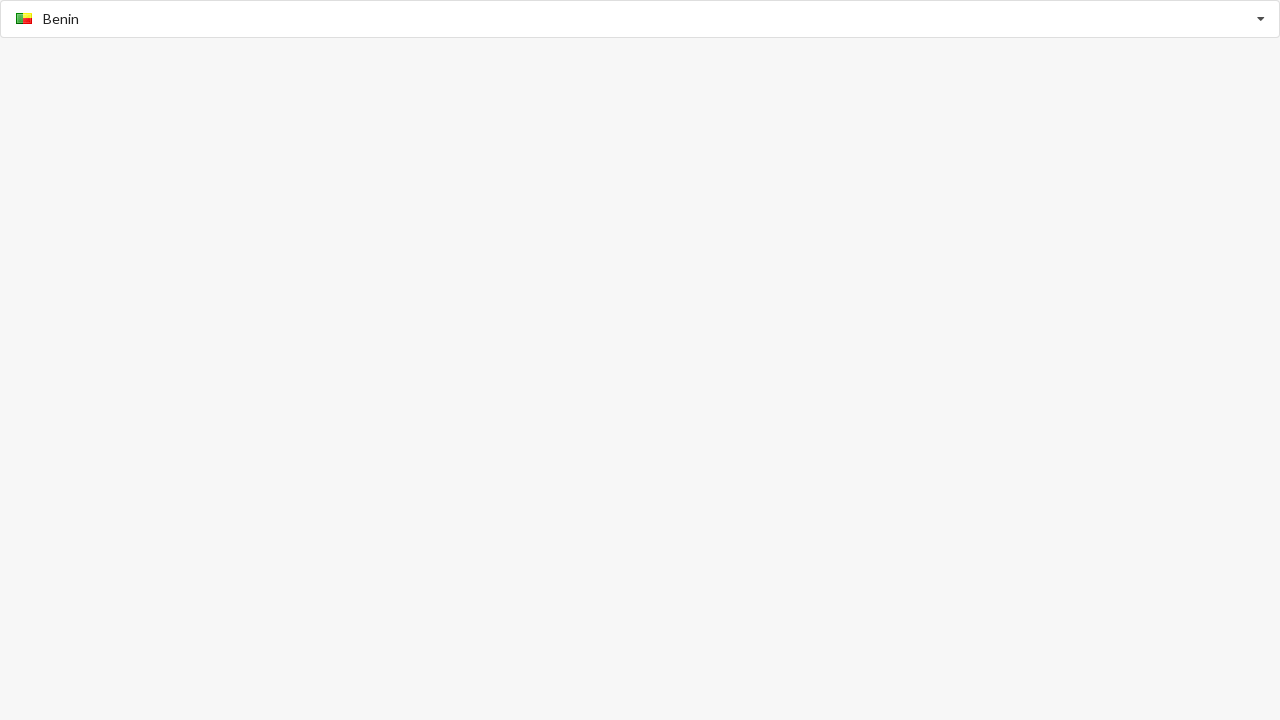